Tests JavaScript alert functionality by clicking a button that triggers an alert, verifying the alert text, and accepting it

Starting URL: https://www.w3schools.com/jsref/tryit.asp?filename=tryjsref_alert

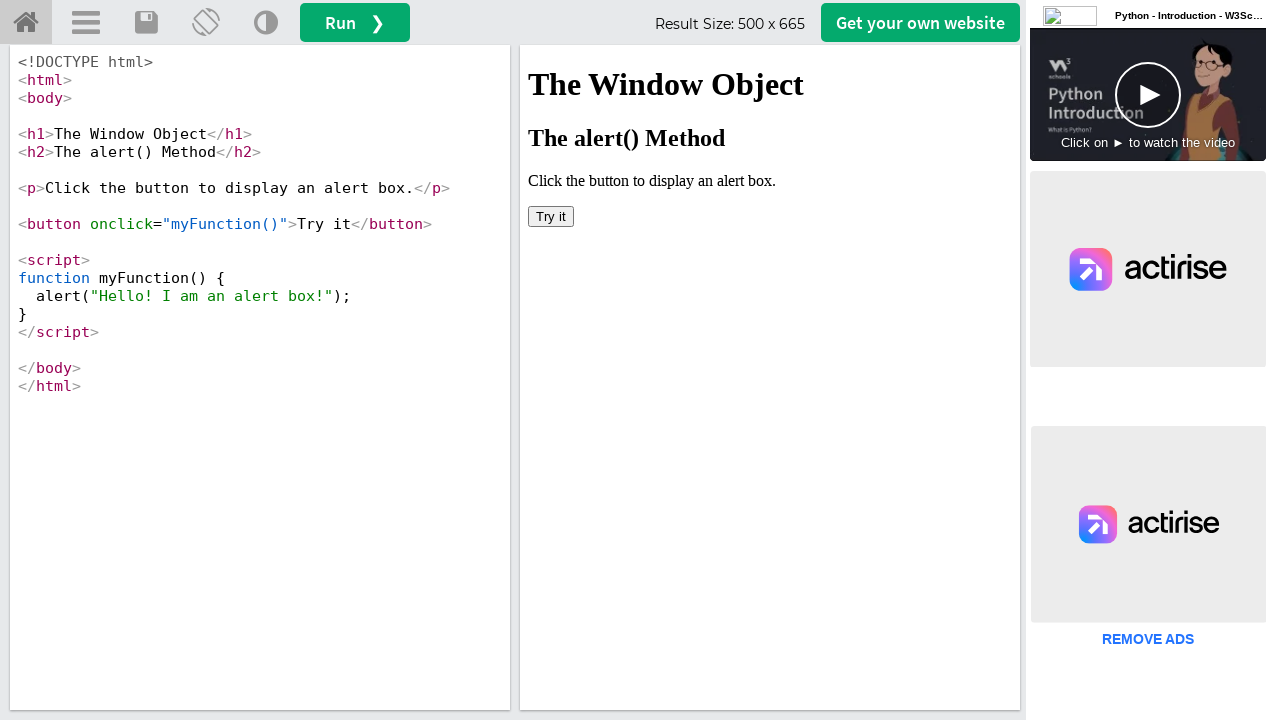

Located iframe containing the demo
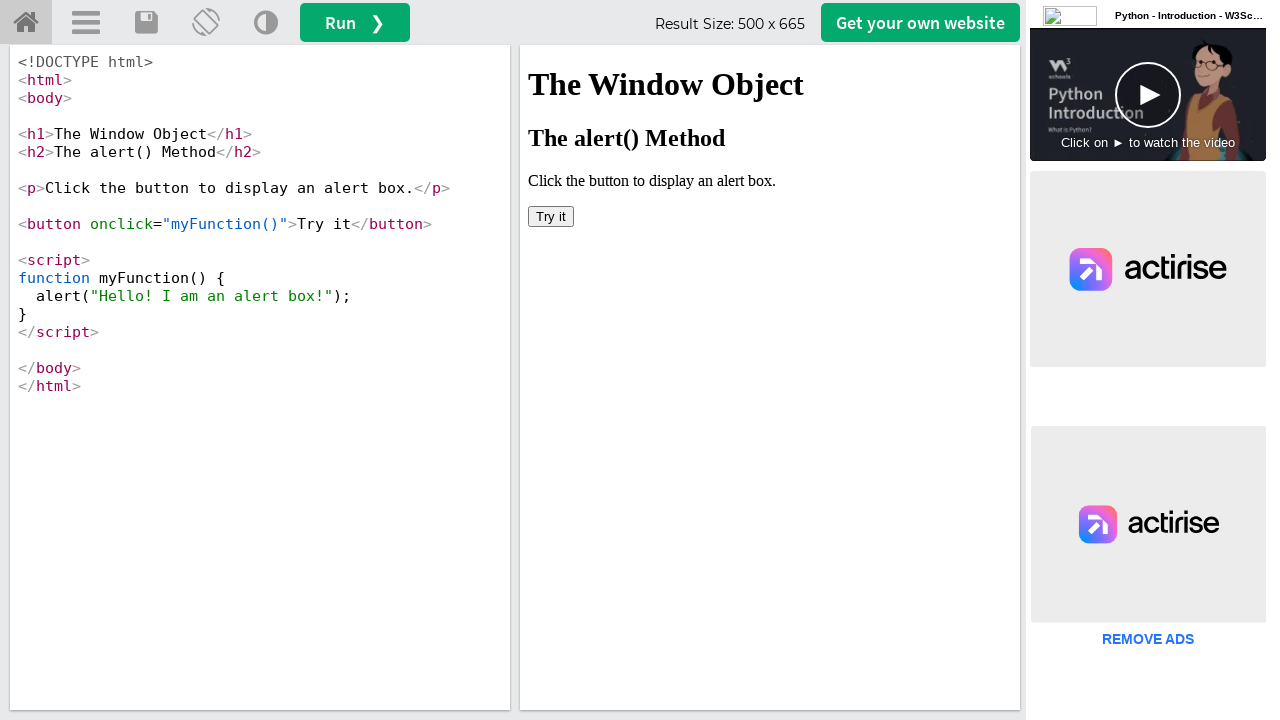

Clicked button that triggers the JavaScript alert at (551, 216) on #iframeResult >> internal:control=enter-frame >> [onclick*="myFunction()"]
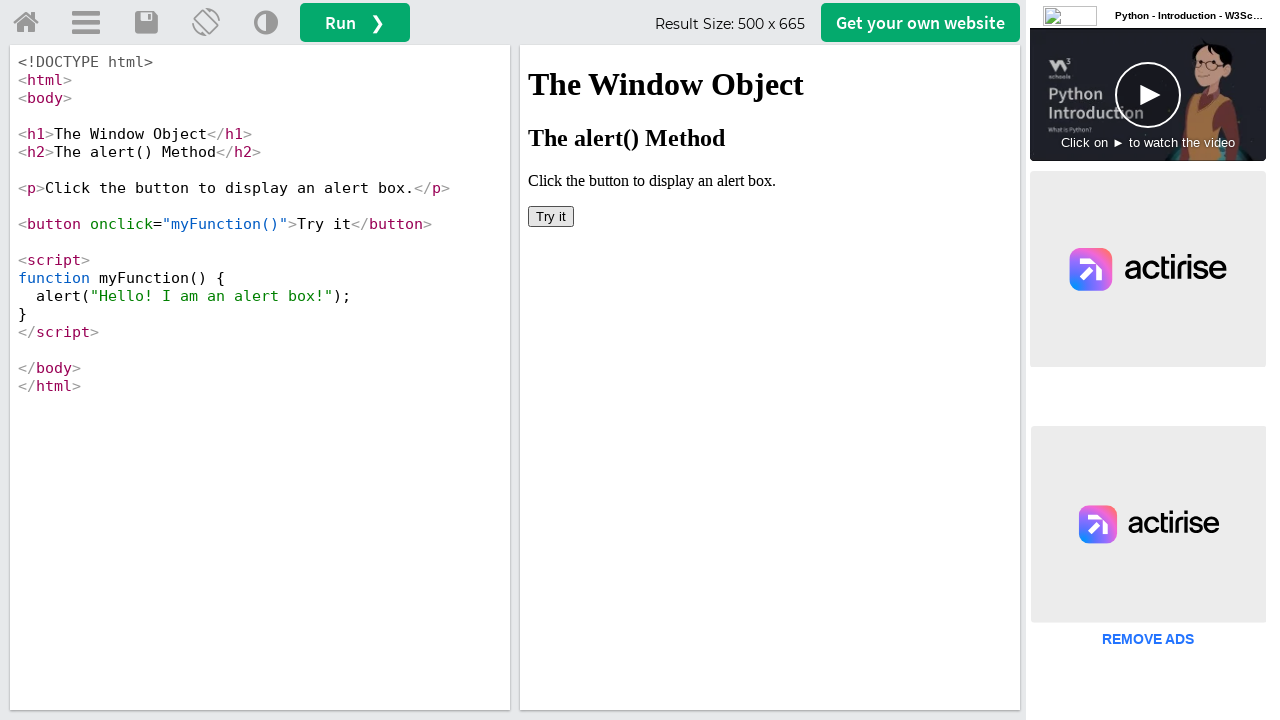

Set up dialog handler to automatically accept alerts
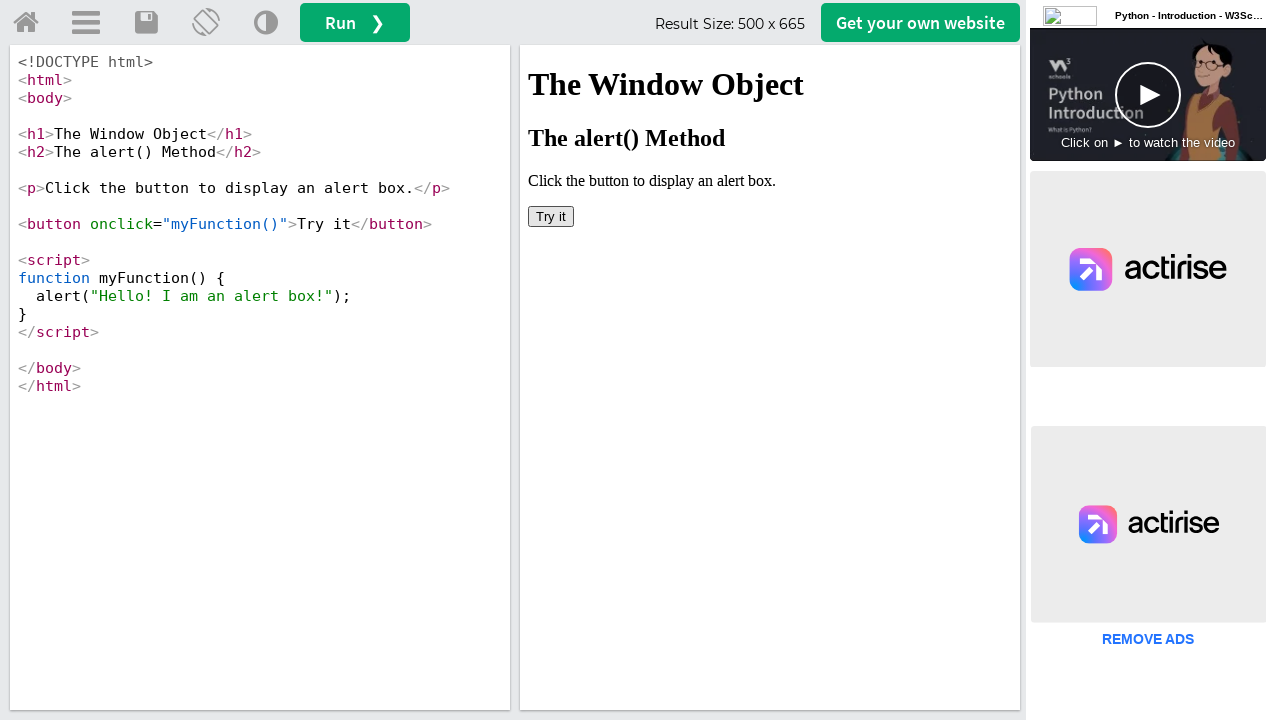

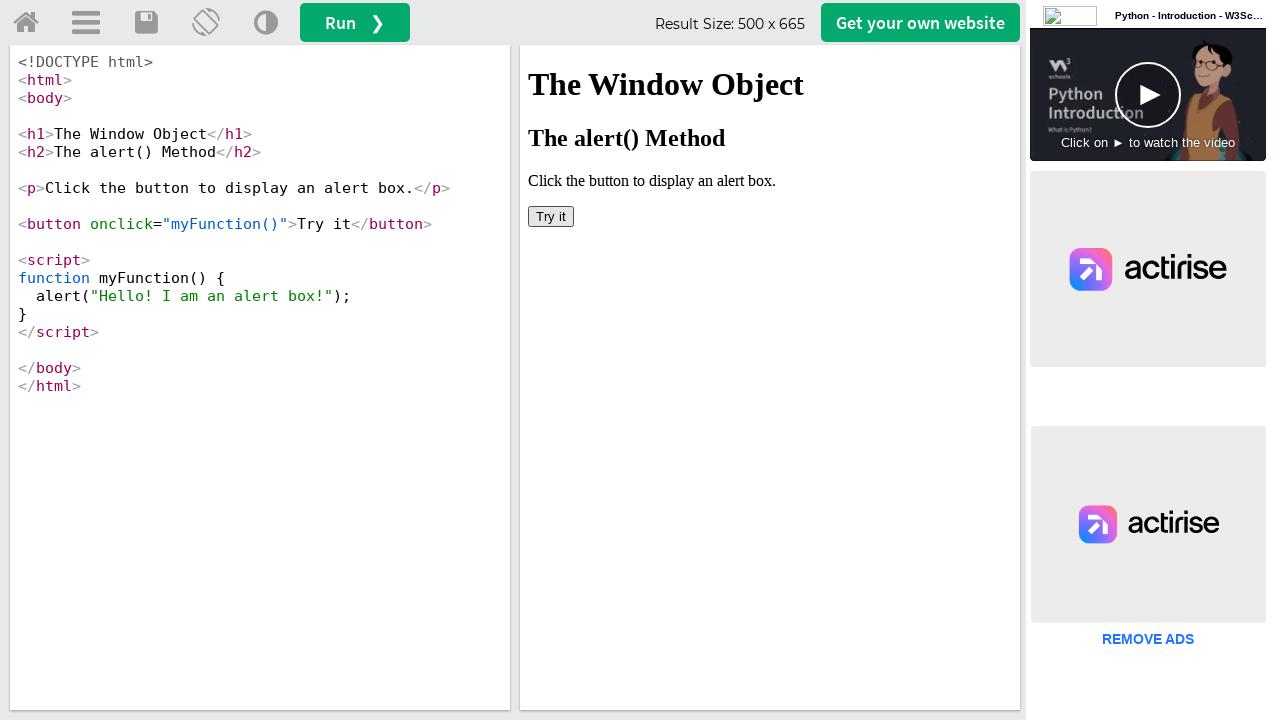